Tests scrolling to an element and performing mouse hover actions to reveal hidden menu items

Starting URL: https://rahulshettyacademy.com/AutomationPractice/

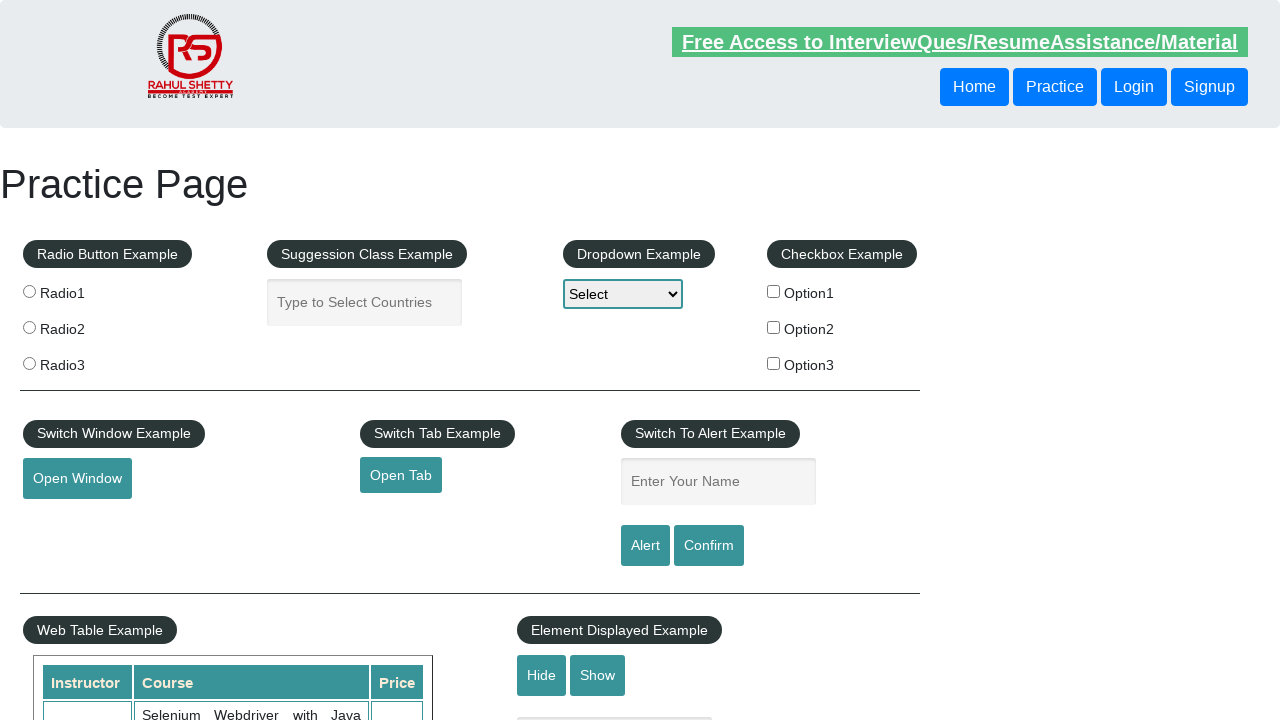

Scrolled to mouse hover element
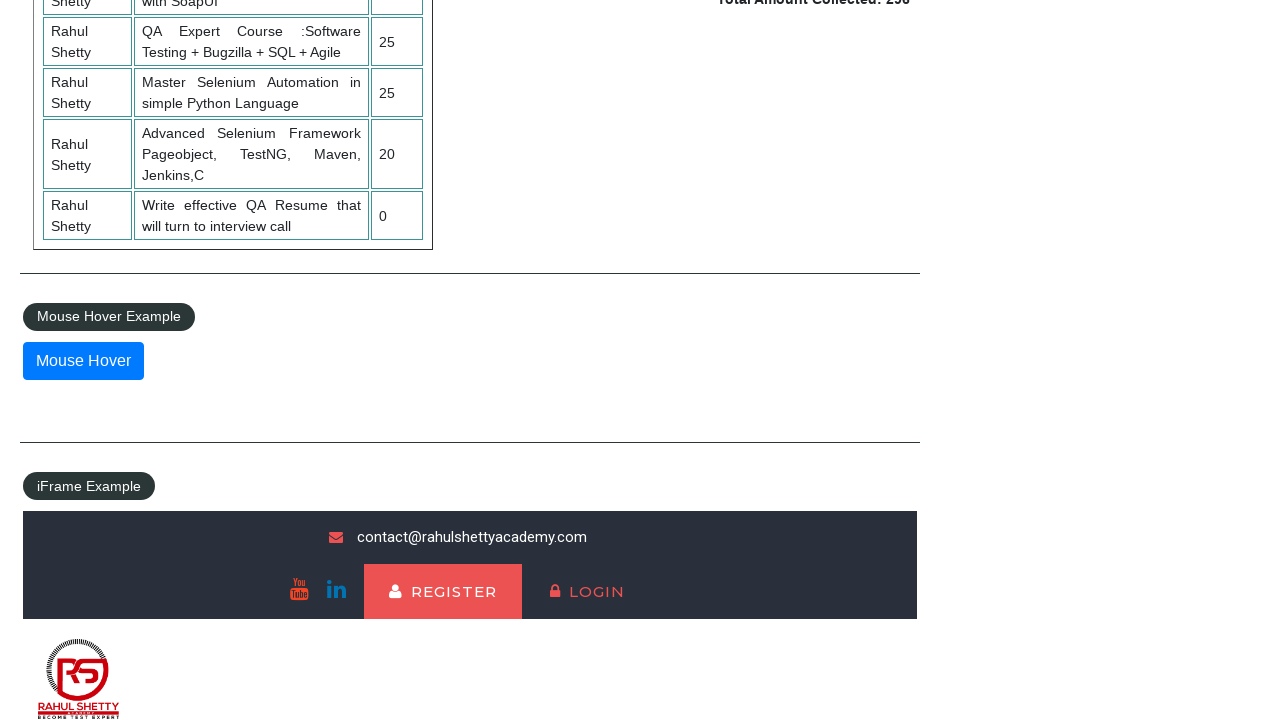

Hovered over mouse hover element to reveal hidden menu at (83, 361) on #mousehover
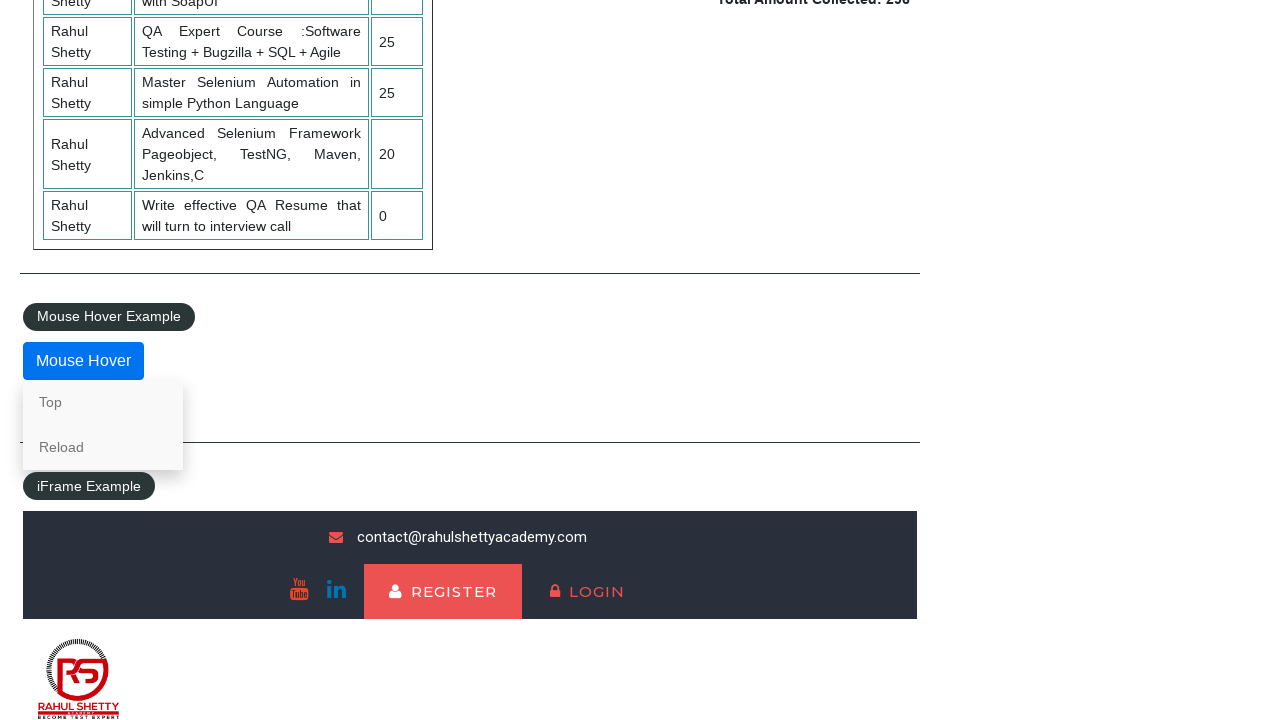

Clicked on 'Top' link from revealed hover menu at (103, 402) on xpath=//a[contains(text(),'Top')]
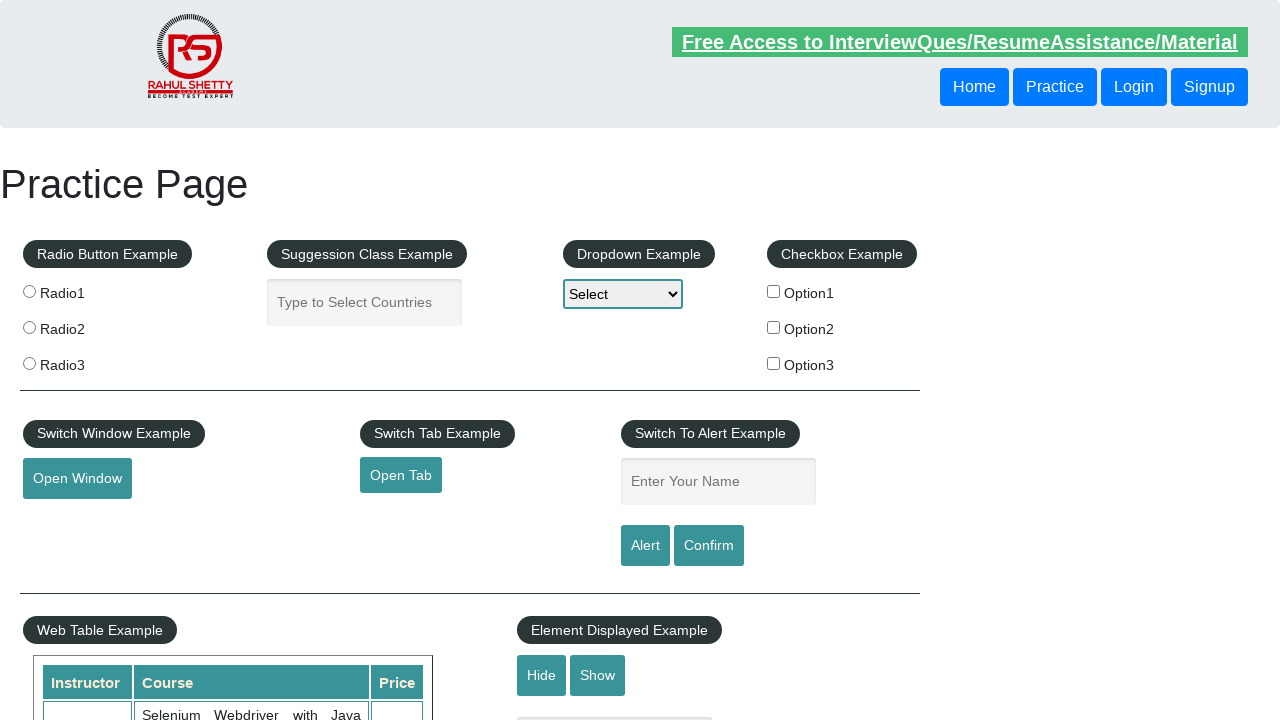

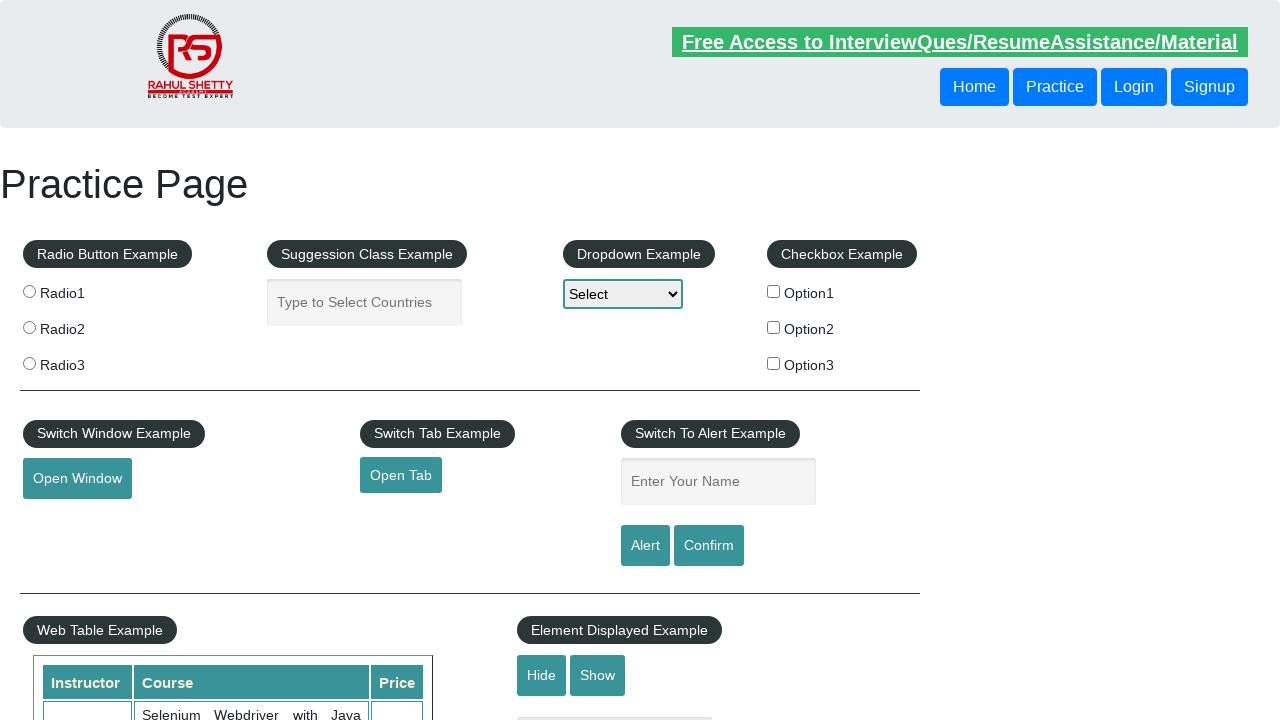